Tests a psychology research card task by entering a participant ID through browser alerts, filling out an attrition question, and simulating keyboard presses to navigate through the task interface.

Starting URL: https://belieflab.yale.edu/PRL/code/card_task_01.php

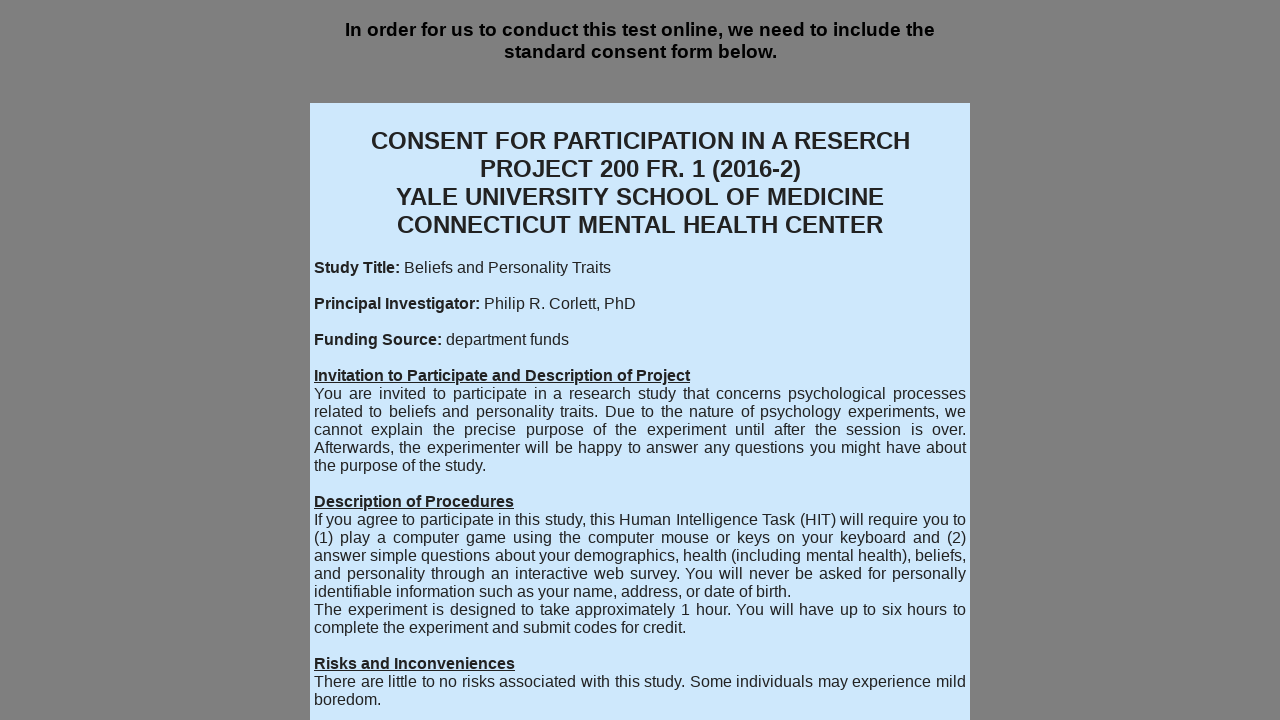

Reloaded page to trigger participant ID alert
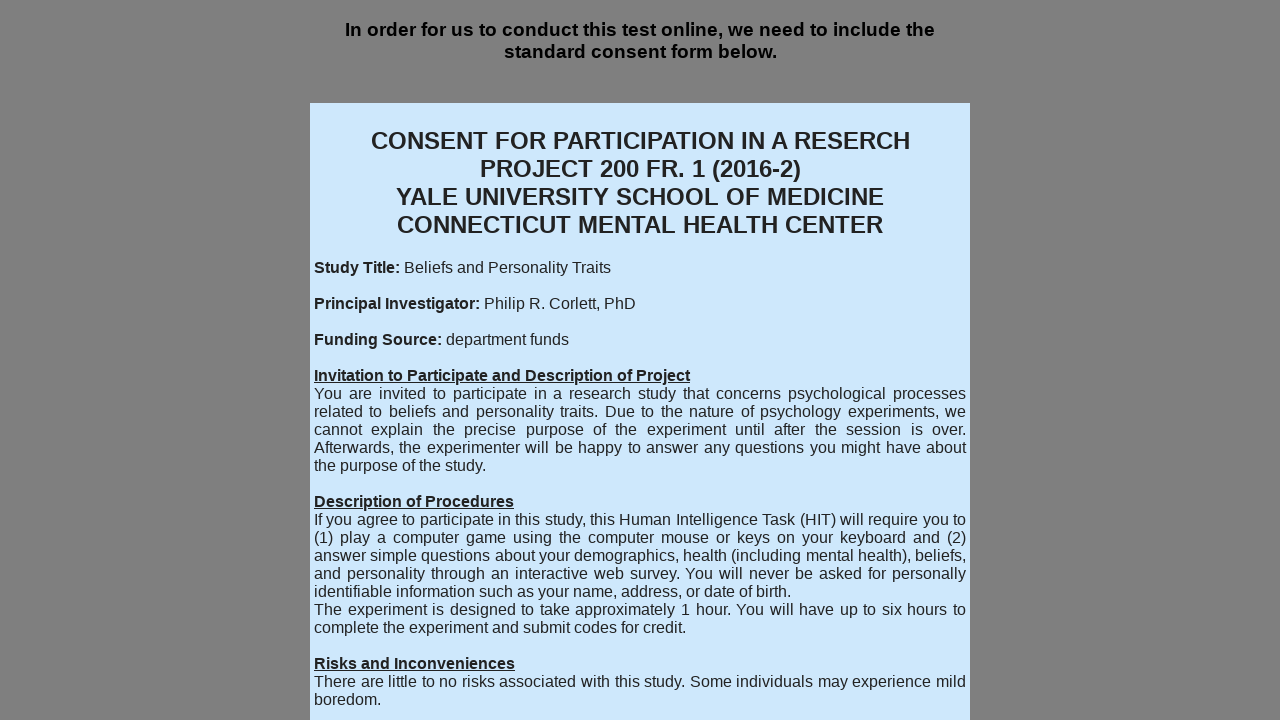

Next button loaded after alerts
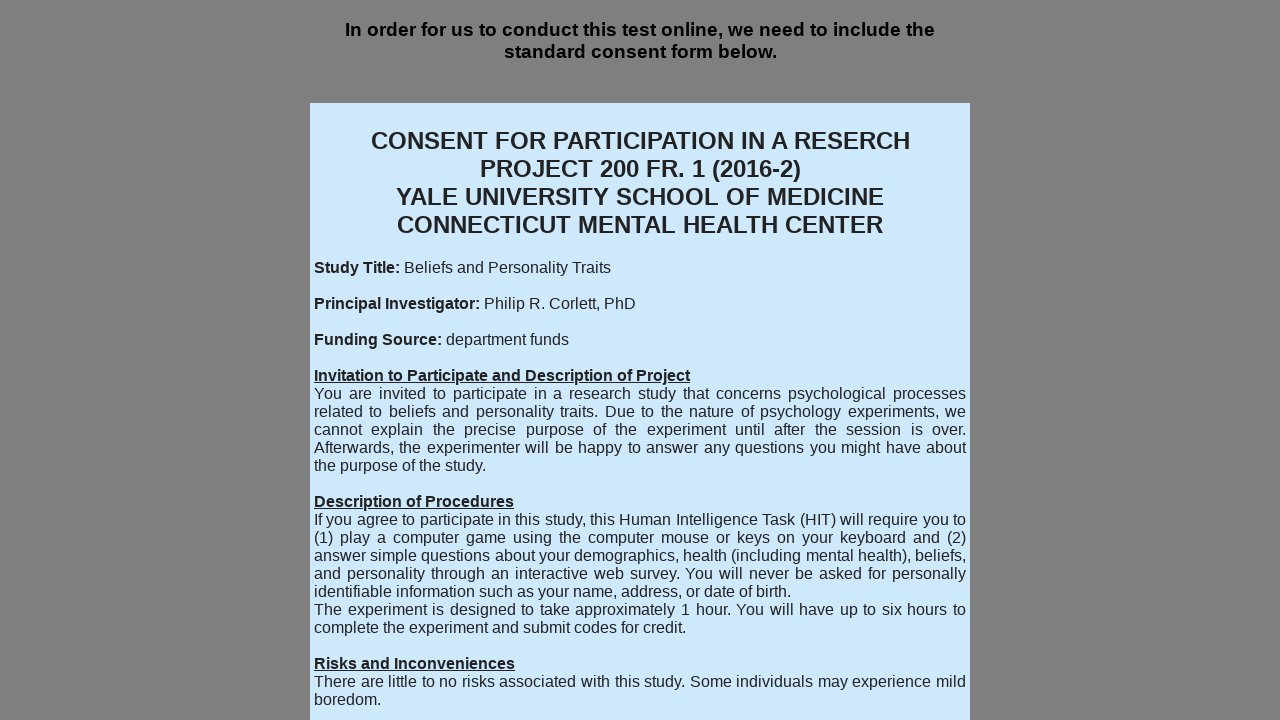

Clicked consent/next button at (640, 657) on #nextButton
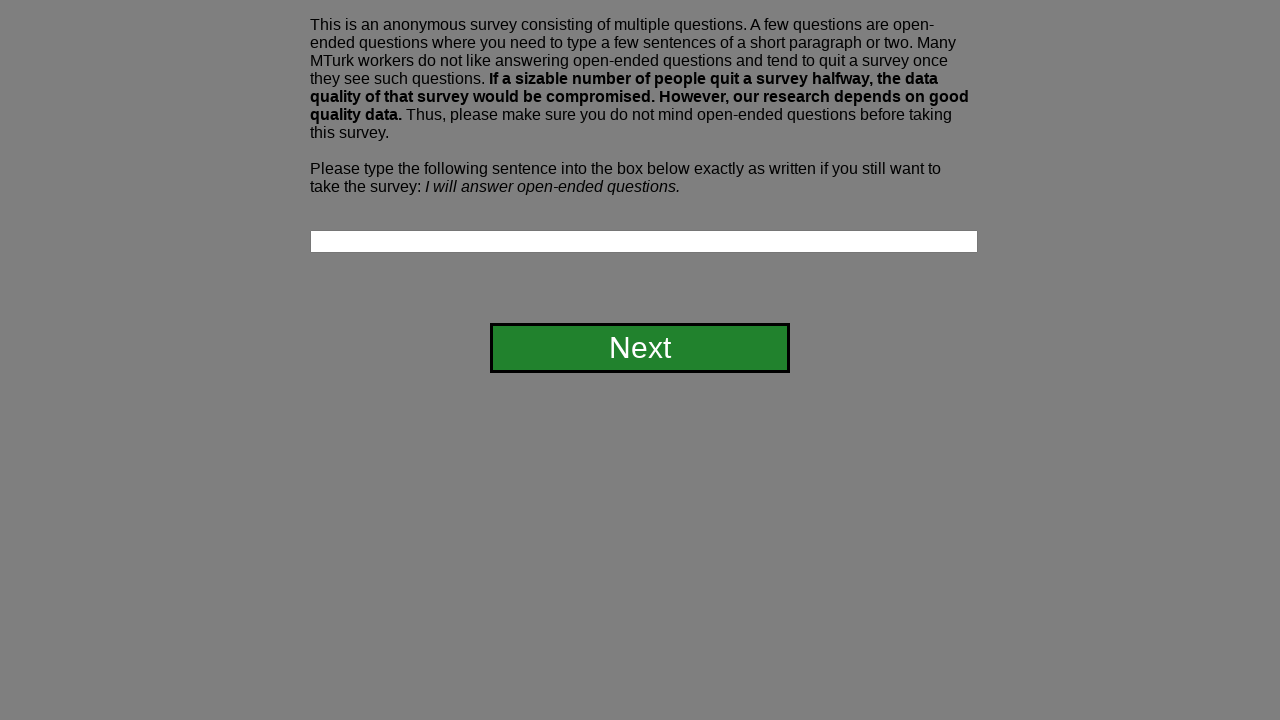

Filled attrition answer field with response on #attritionAns
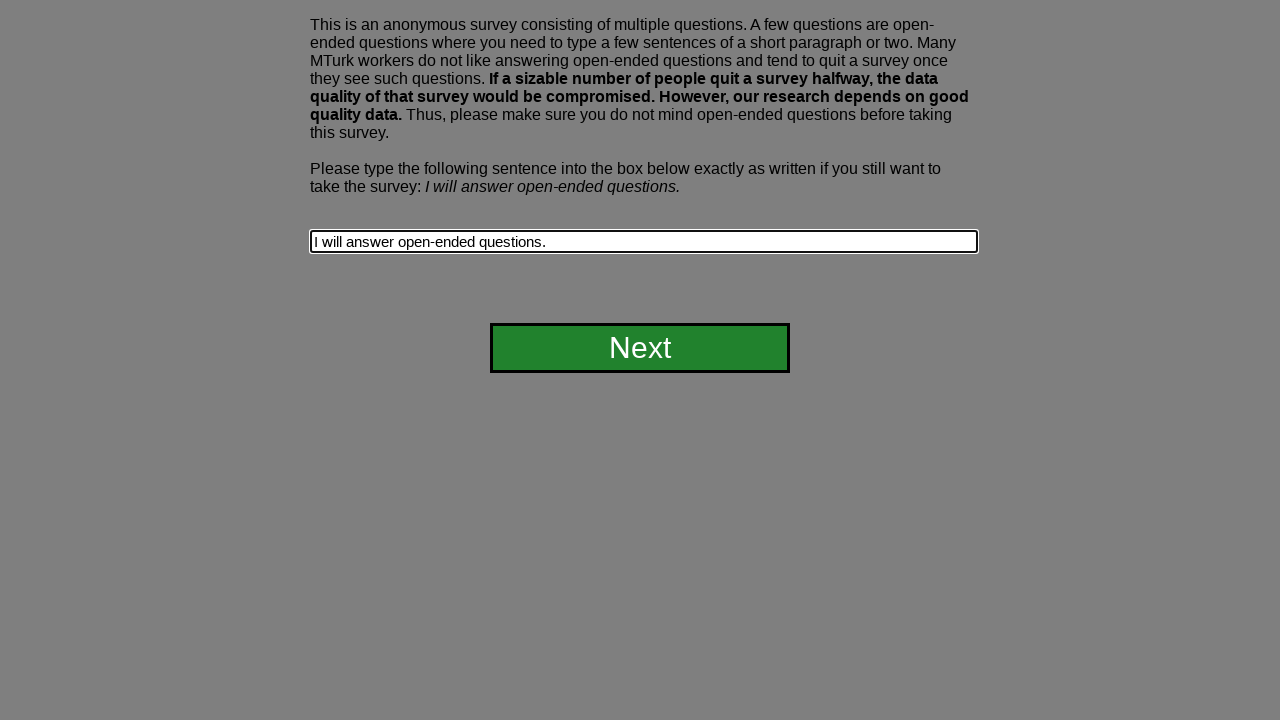

Clicked next button after entering attrition response at (640, 348) on #nextButton
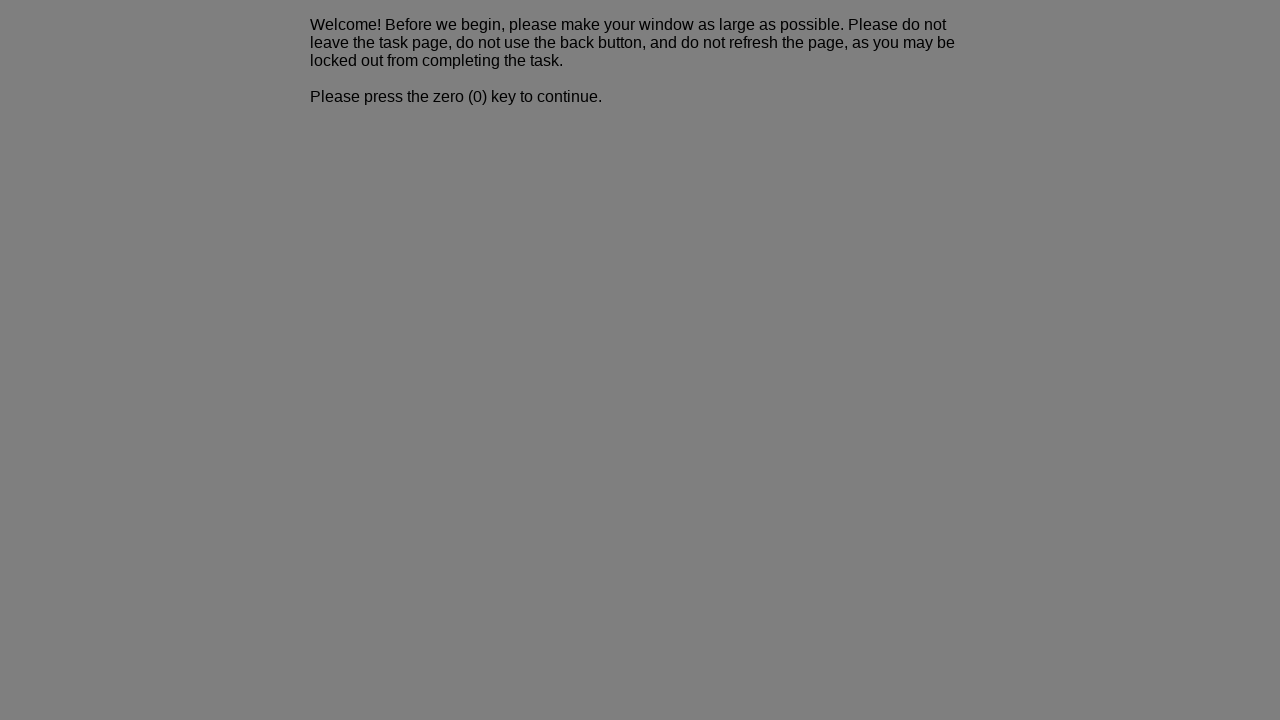

Pressed Numpad0 to continue
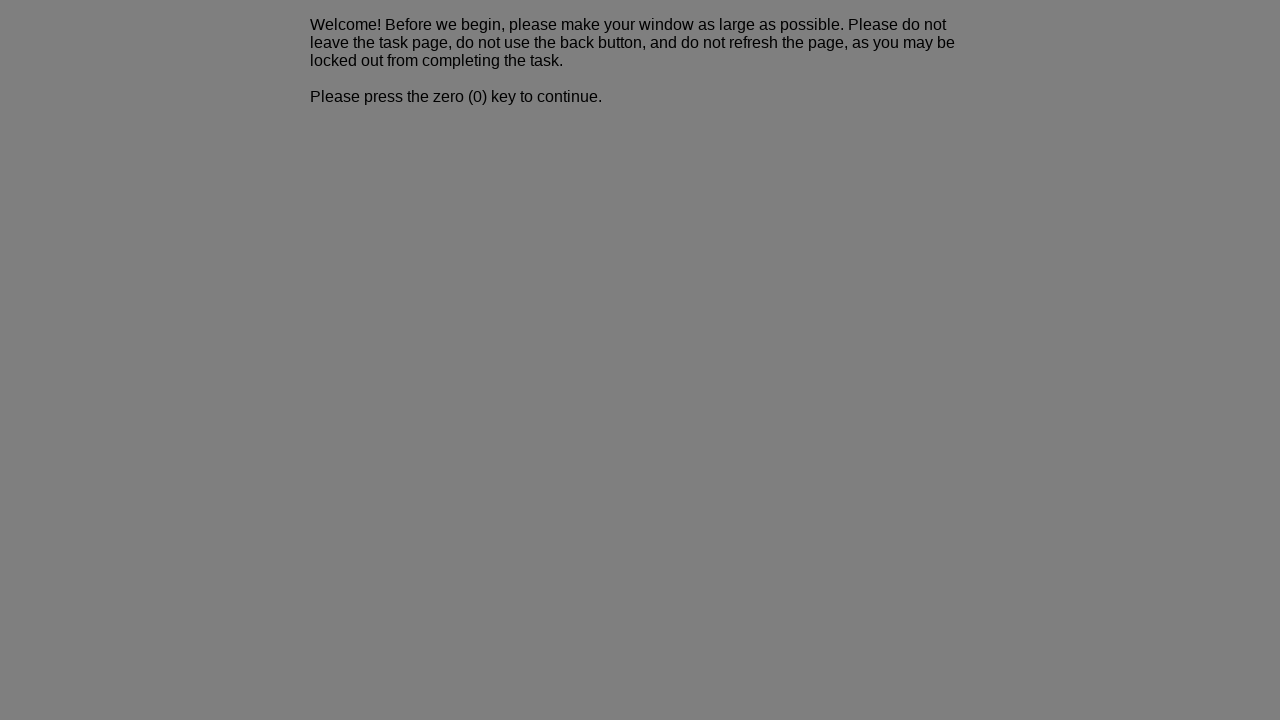

Pressed Numpad0 to begin survey
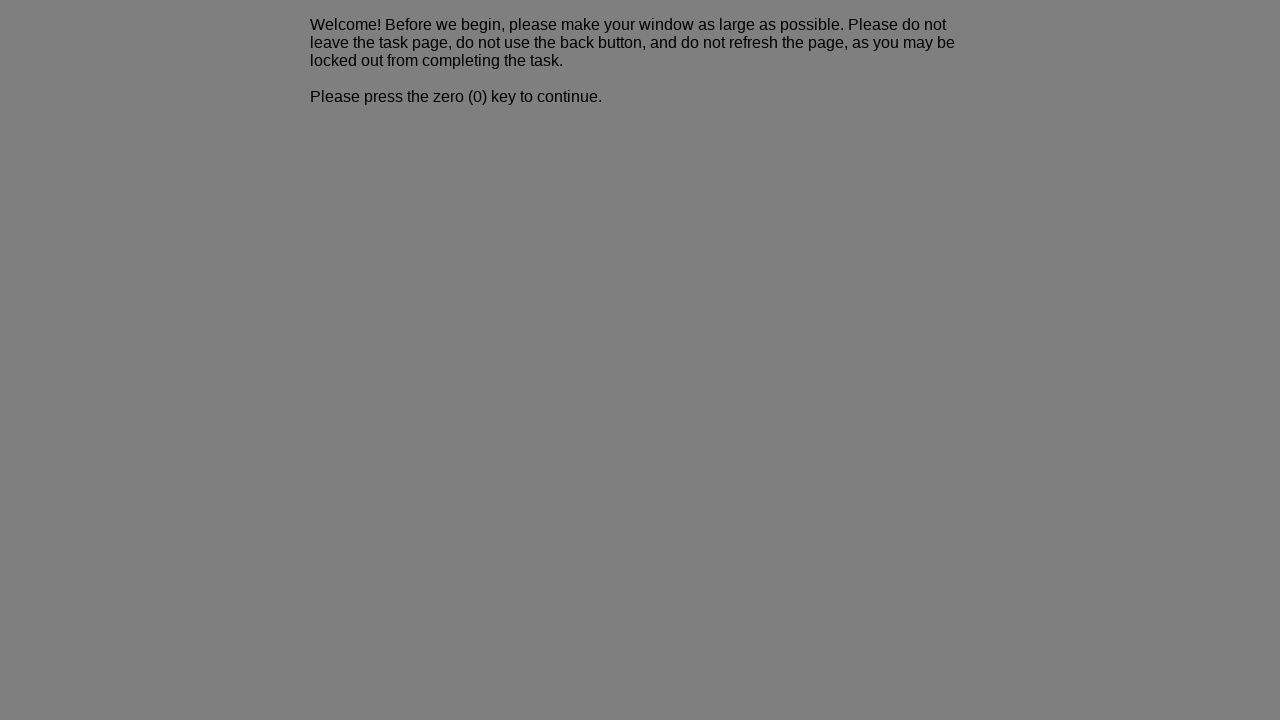

Pressed Numpad1 for practice left card selection
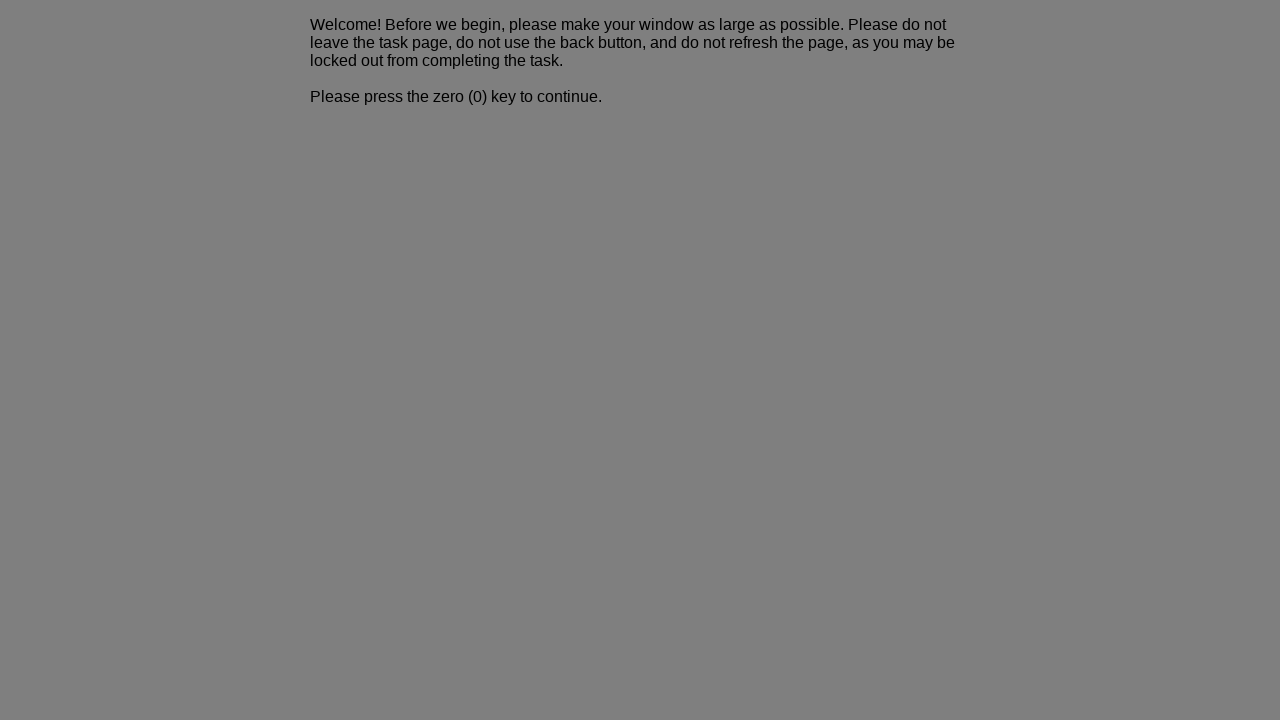

Pressed Numpad2 for practice middle card selection
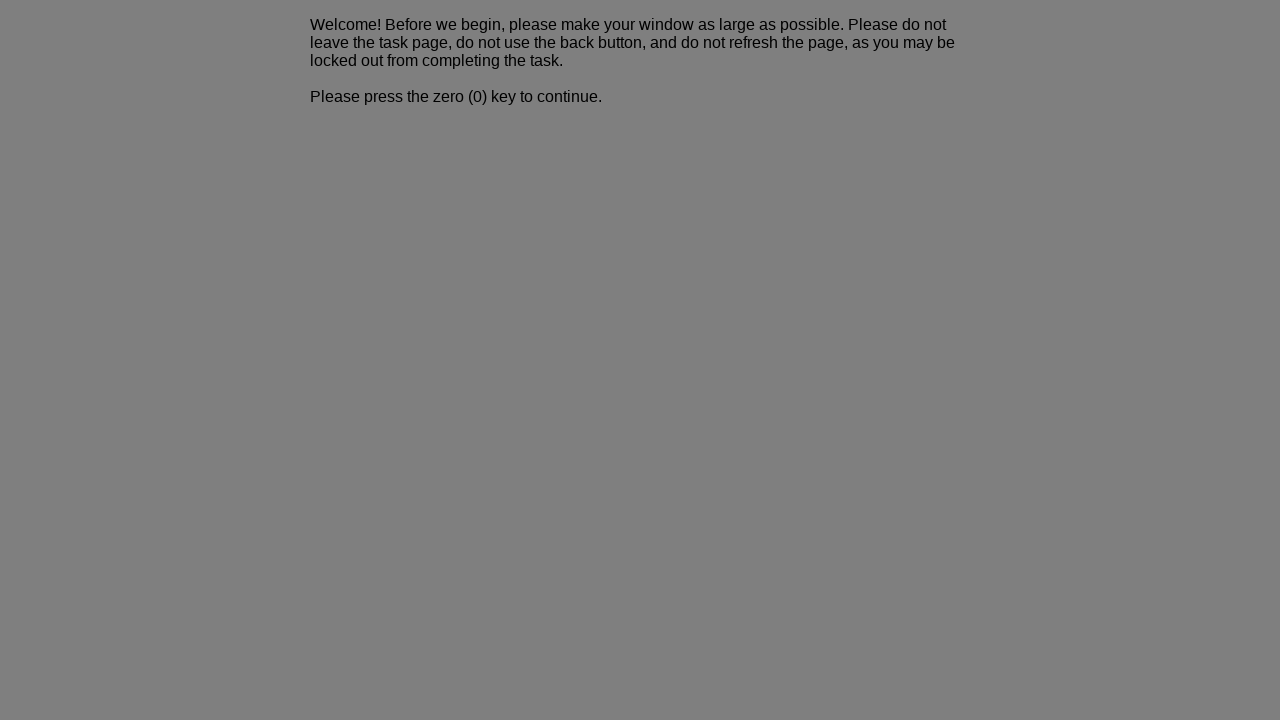

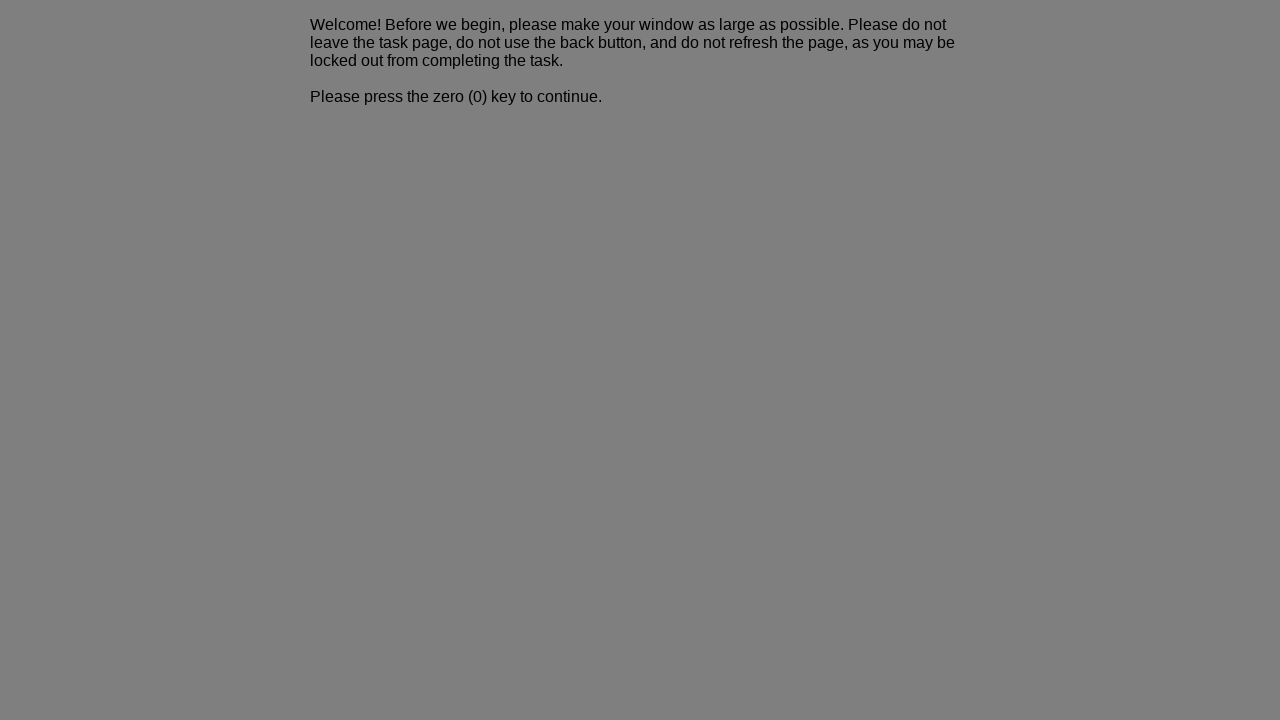